Tests that edits are saved when the input loses focus (blur event)

Starting URL: https://demo.playwright.dev/todomvc

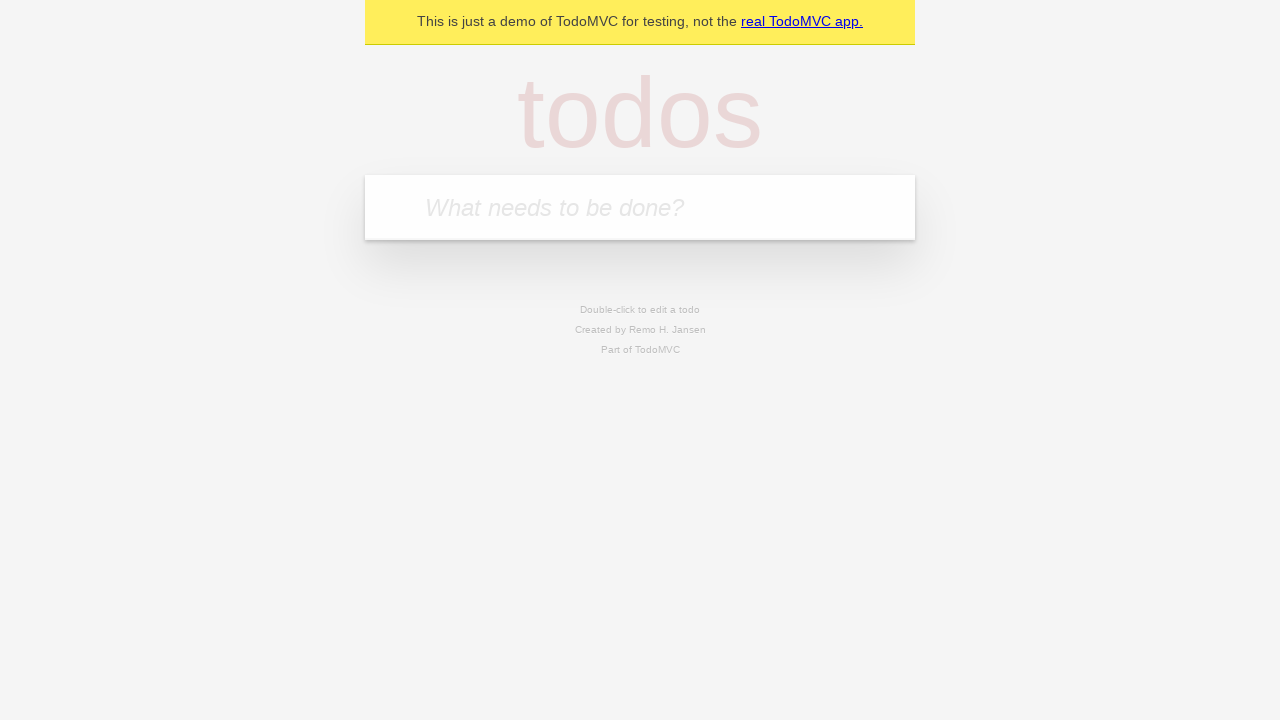

Filled new todo input with 'buy some cheese' on internal:attr=[placeholder="What needs to be done?"i]
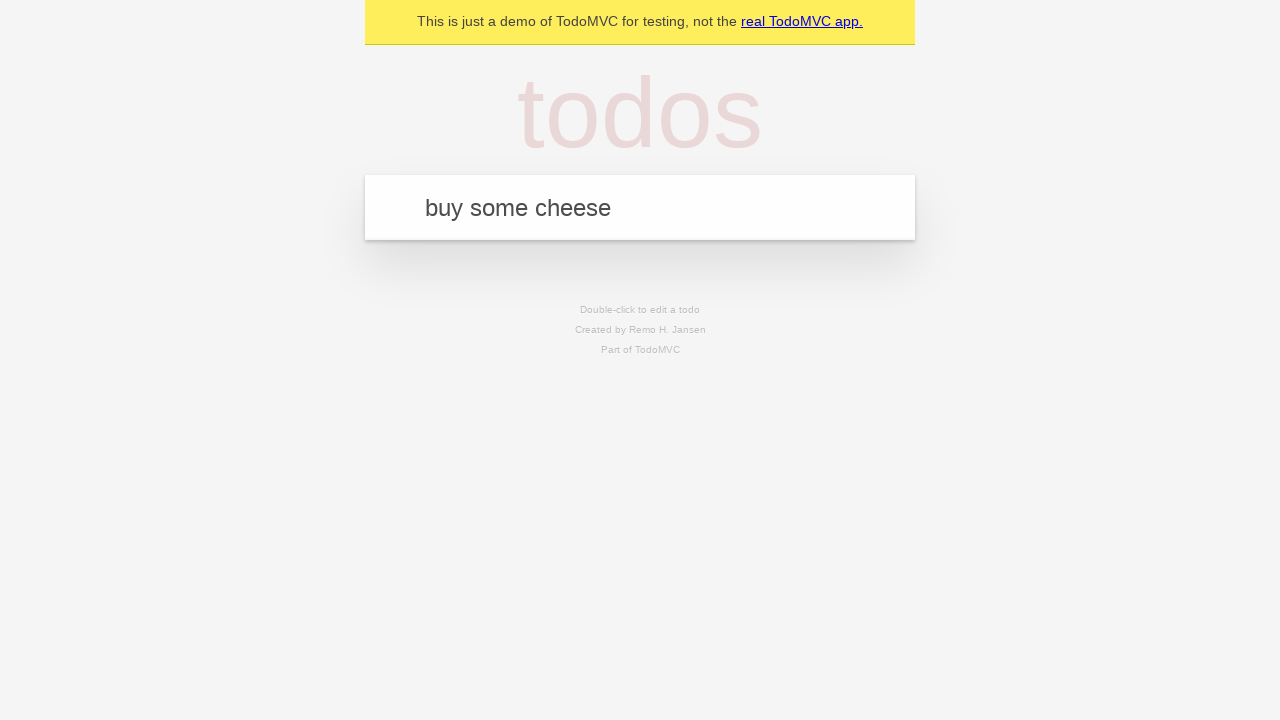

Pressed Enter to create todo 'buy some cheese' on internal:attr=[placeholder="What needs to be done?"i]
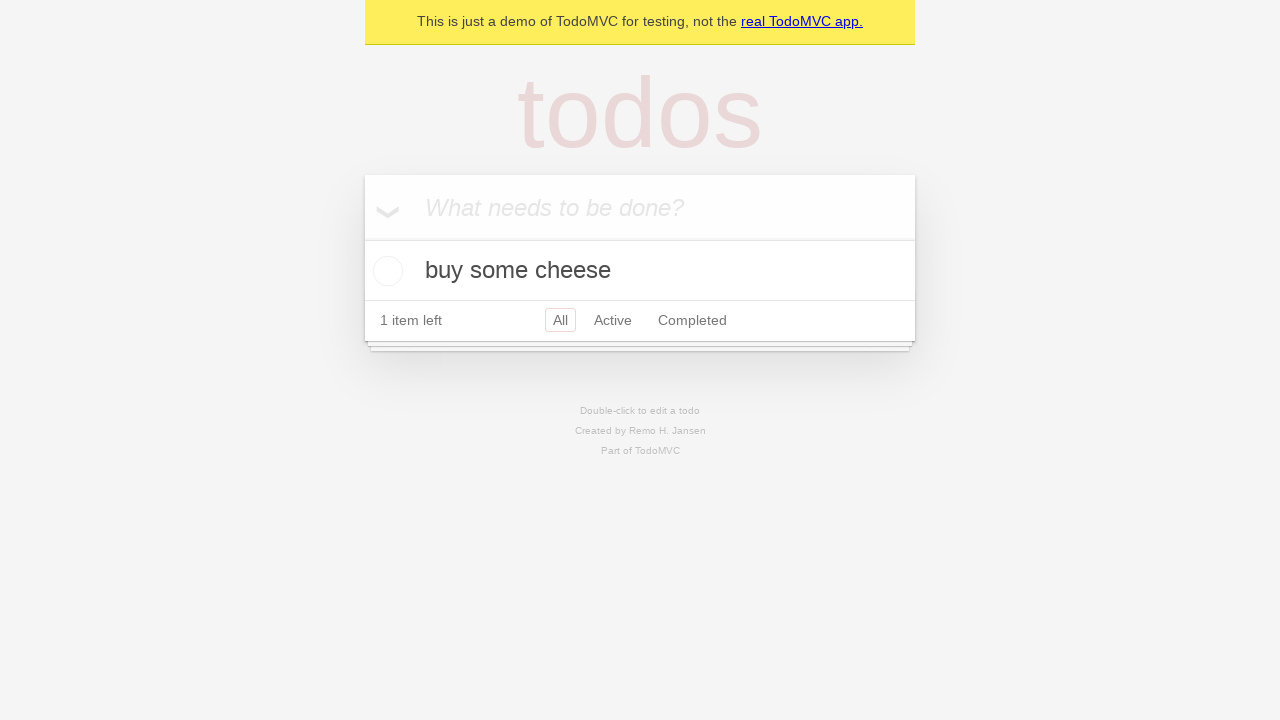

Filled new todo input with 'feed the cat' on internal:attr=[placeholder="What needs to be done?"i]
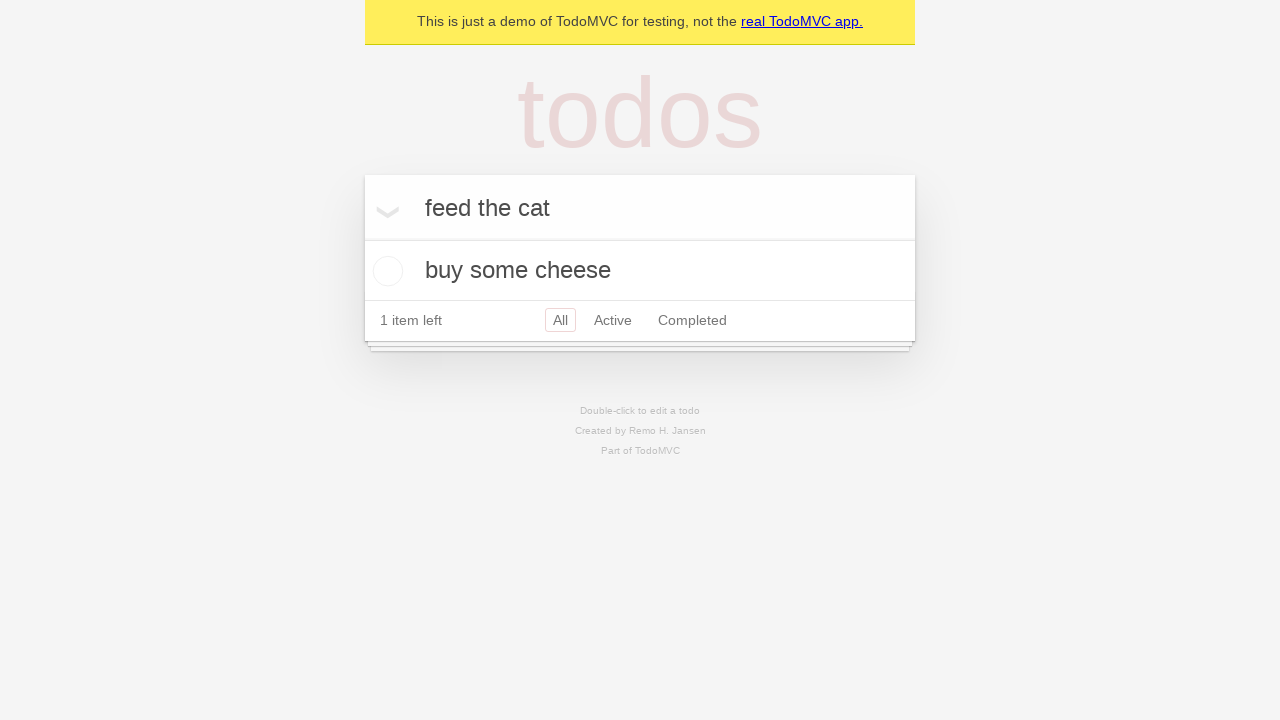

Pressed Enter to create todo 'feed the cat' on internal:attr=[placeholder="What needs to be done?"i]
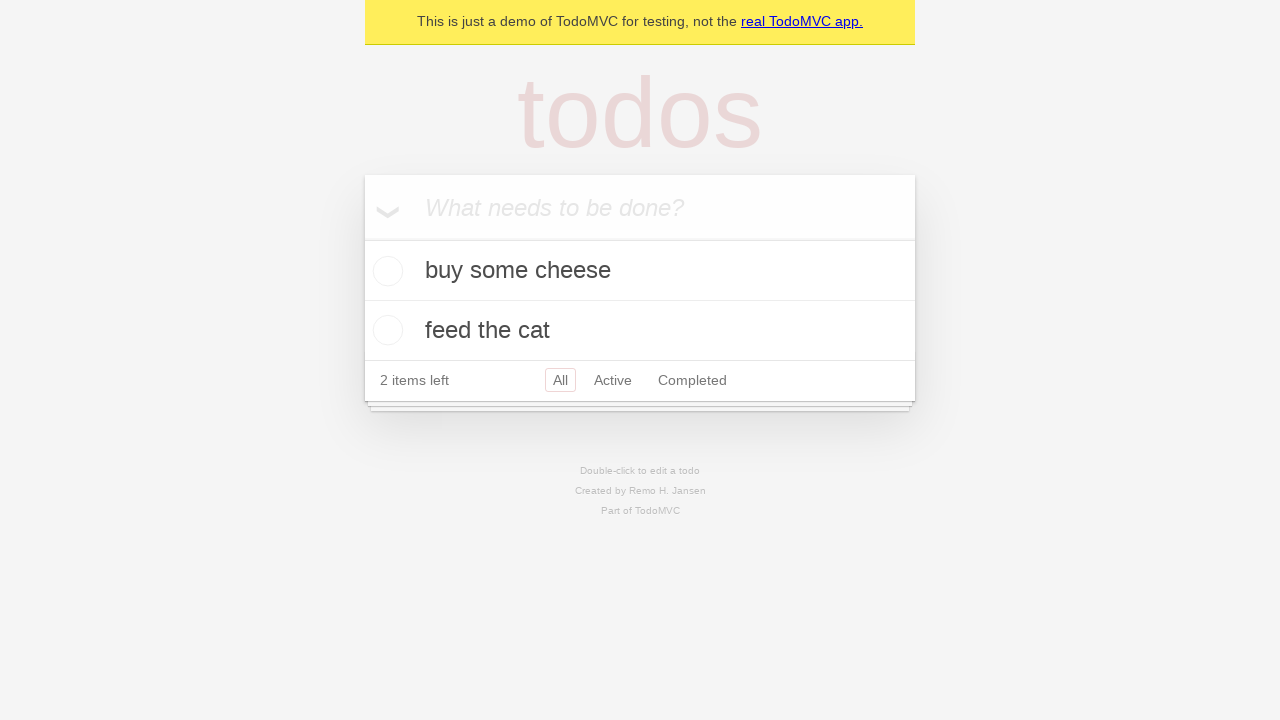

Filled new todo input with 'book a doctors appointment' on internal:attr=[placeholder="What needs to be done?"i]
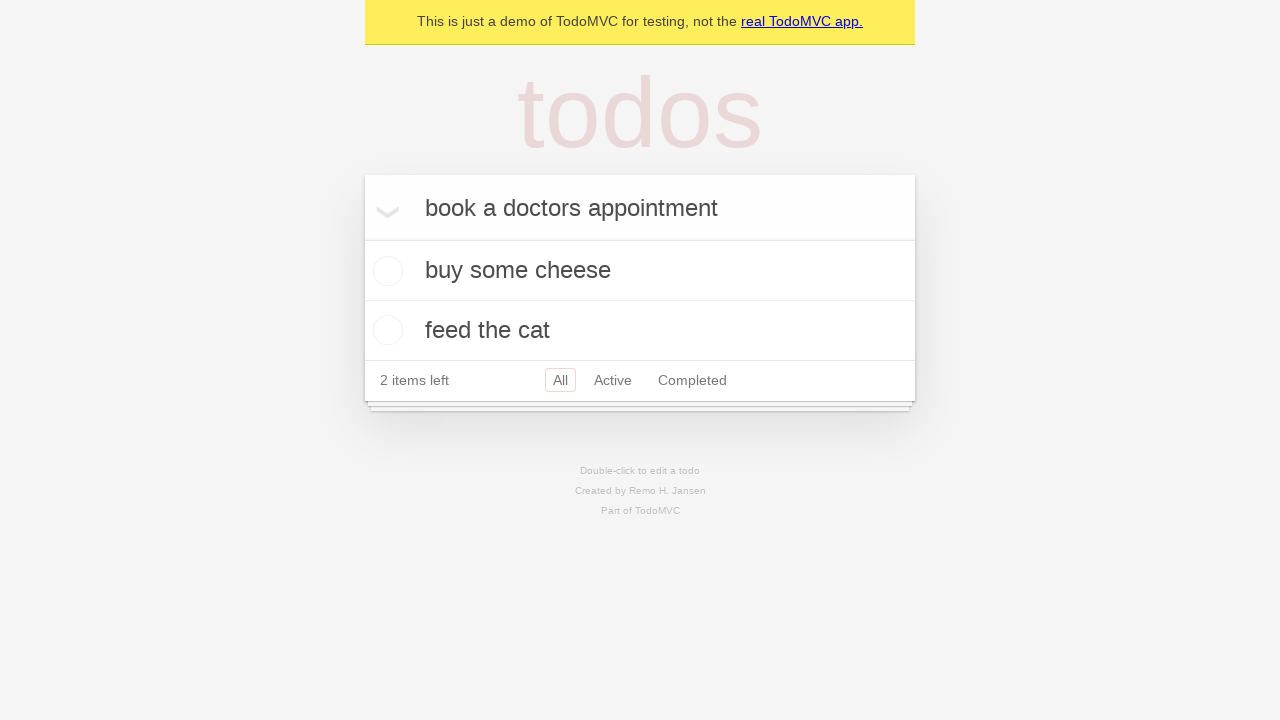

Pressed Enter to create todo 'book a doctors appointment' on internal:attr=[placeholder="What needs to be done?"i]
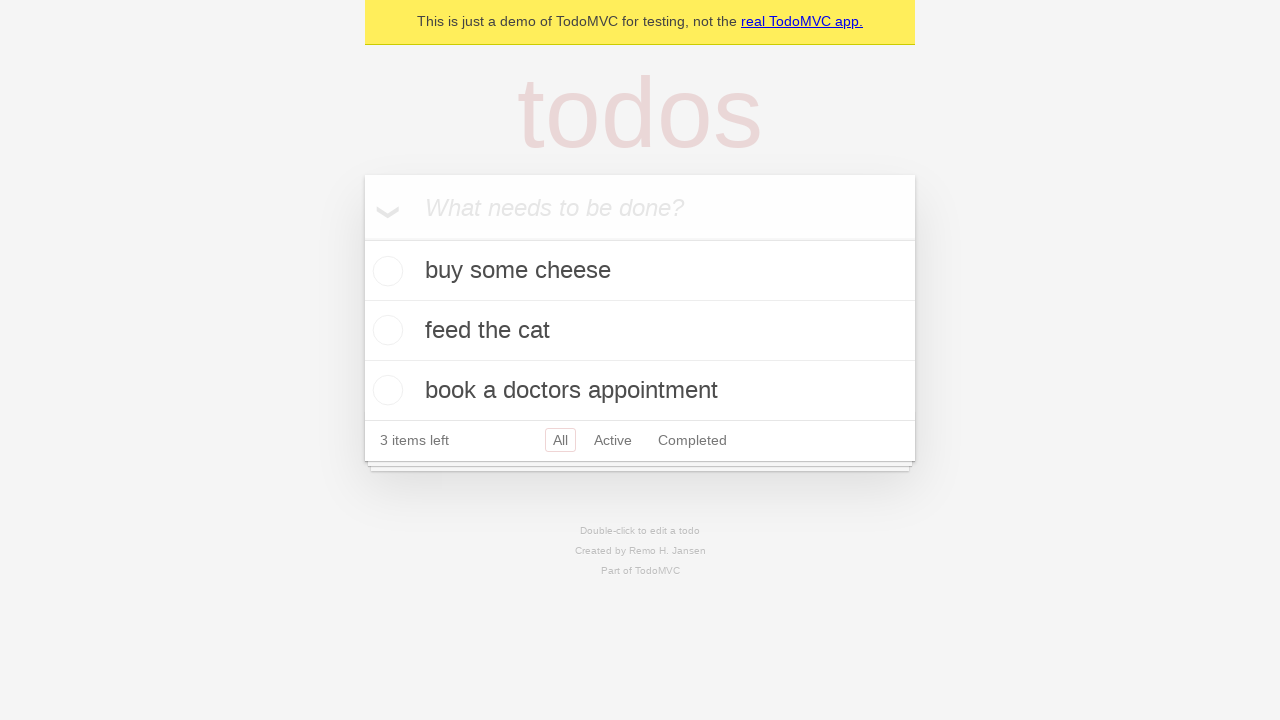

Double-clicked second todo item to enter edit mode at (640, 331) on internal:testid=[data-testid="todo-item"s] >> nth=1
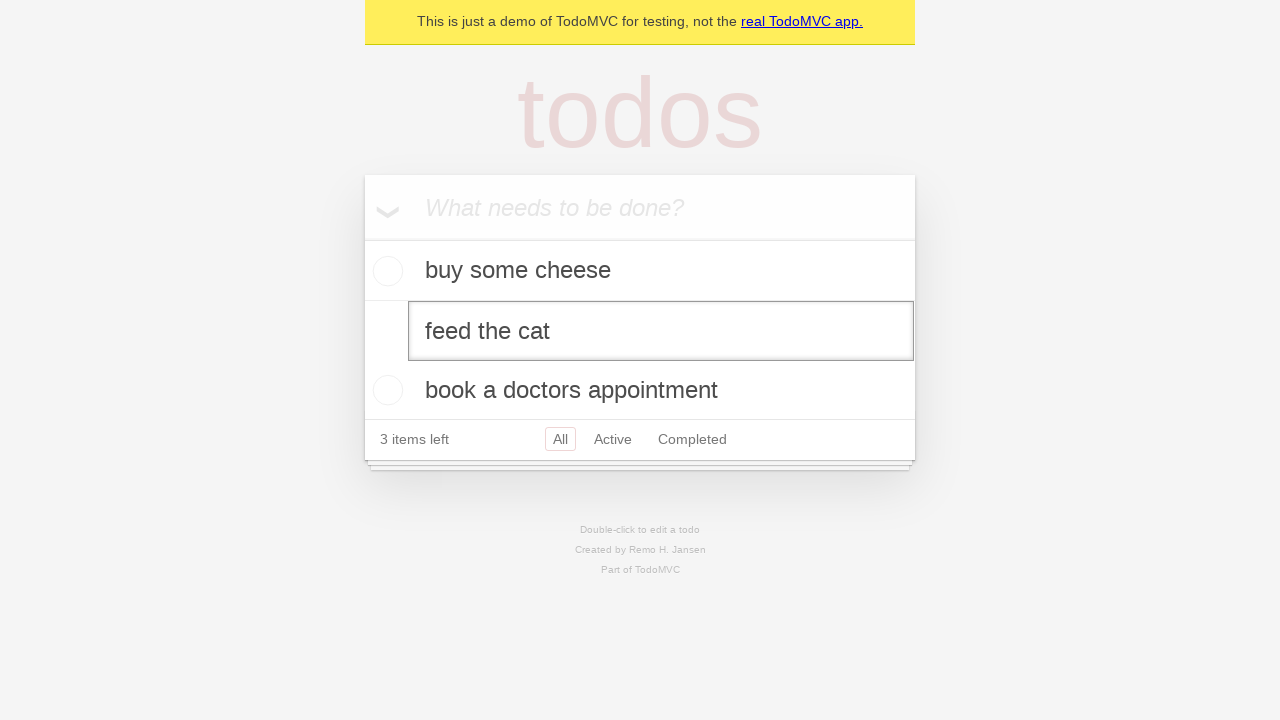

Filled edit textbox with 'buy some sausages' on internal:testid=[data-testid="todo-item"s] >> nth=1 >> internal:role=textbox[nam
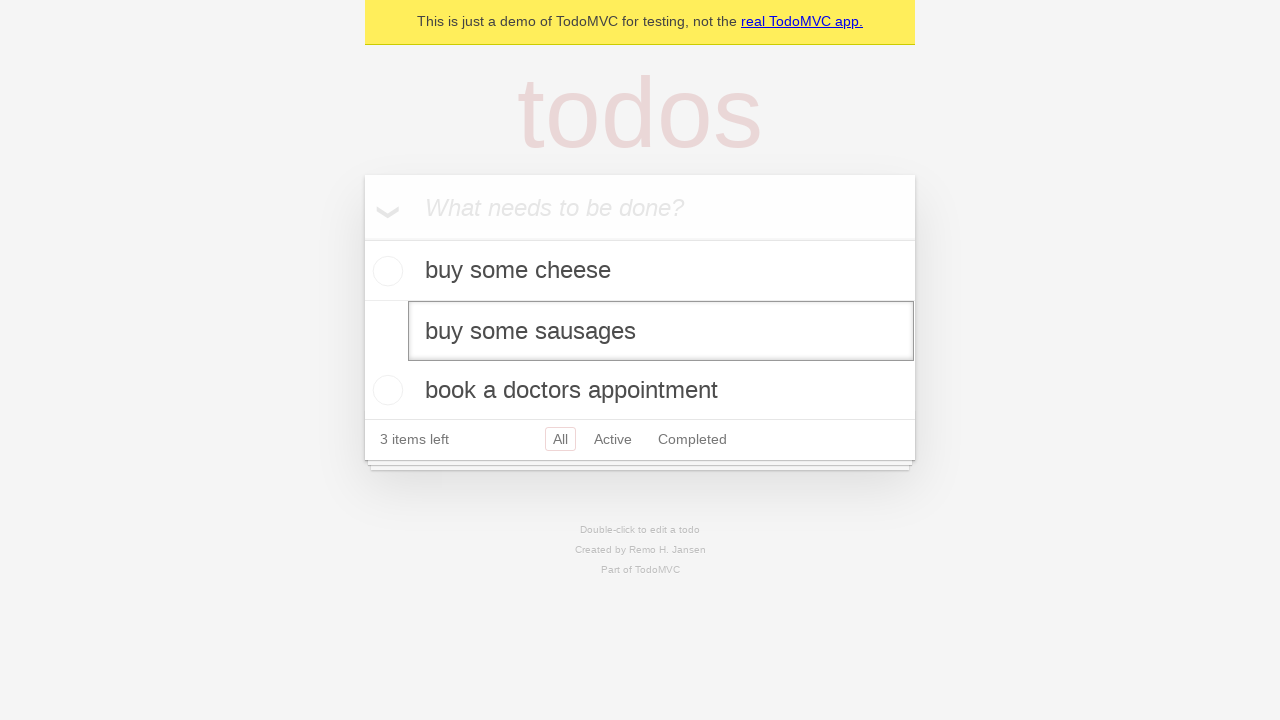

Dispatched blur event on edit textbox to trigger save
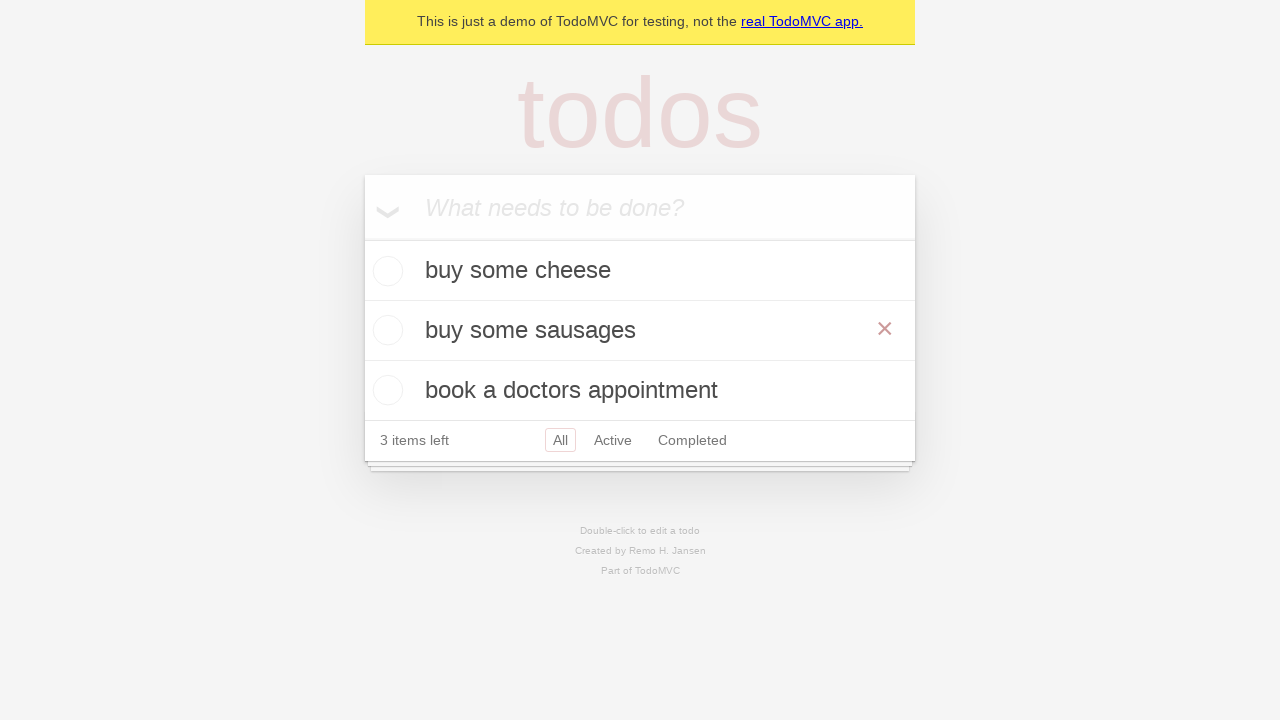

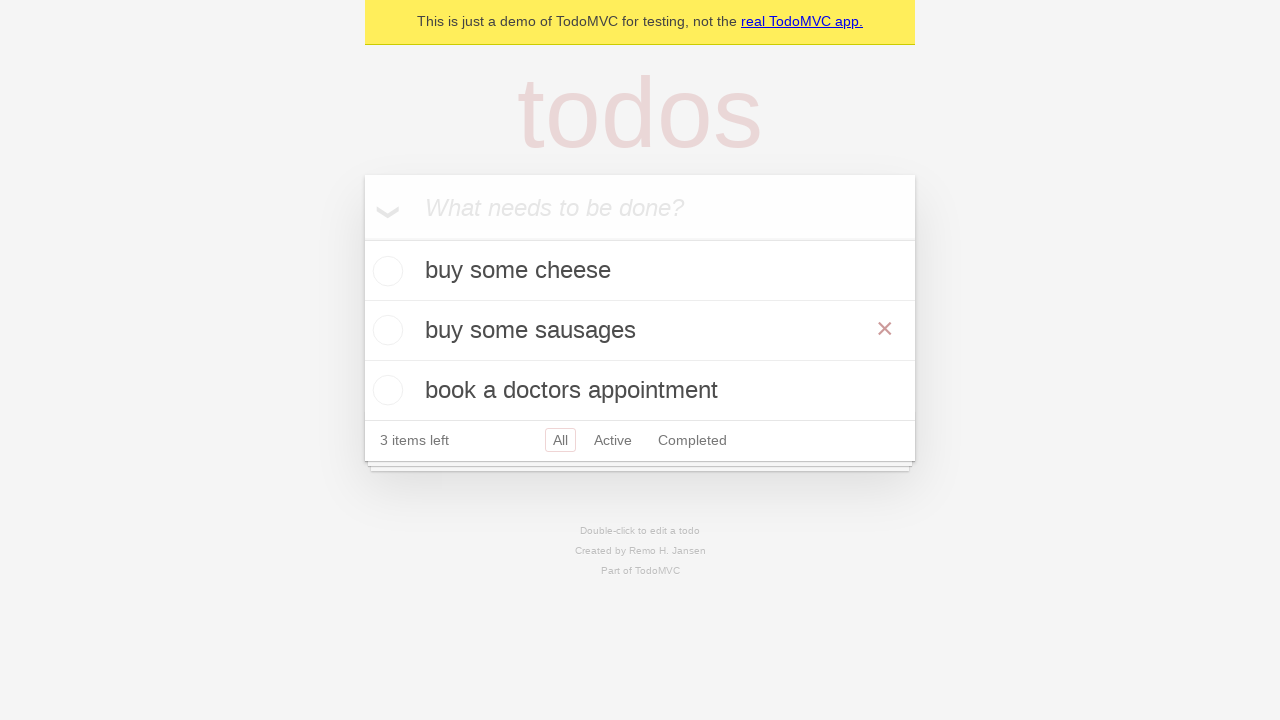